Tests browser navigation commands by navigating to a page, going back, forward, refreshing, and then navigating to a different URL

Starting URL: https://www.selenium.dev/about

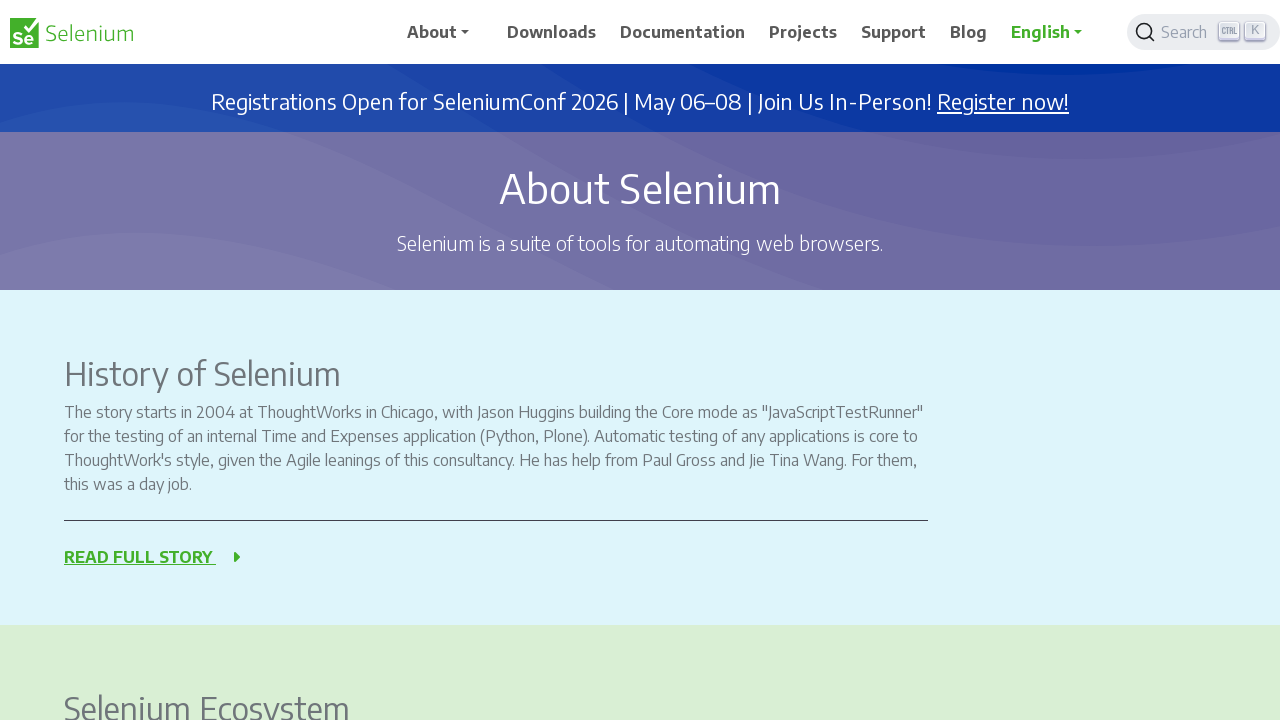

Navigated to starting URL https://www.selenium.dev/about
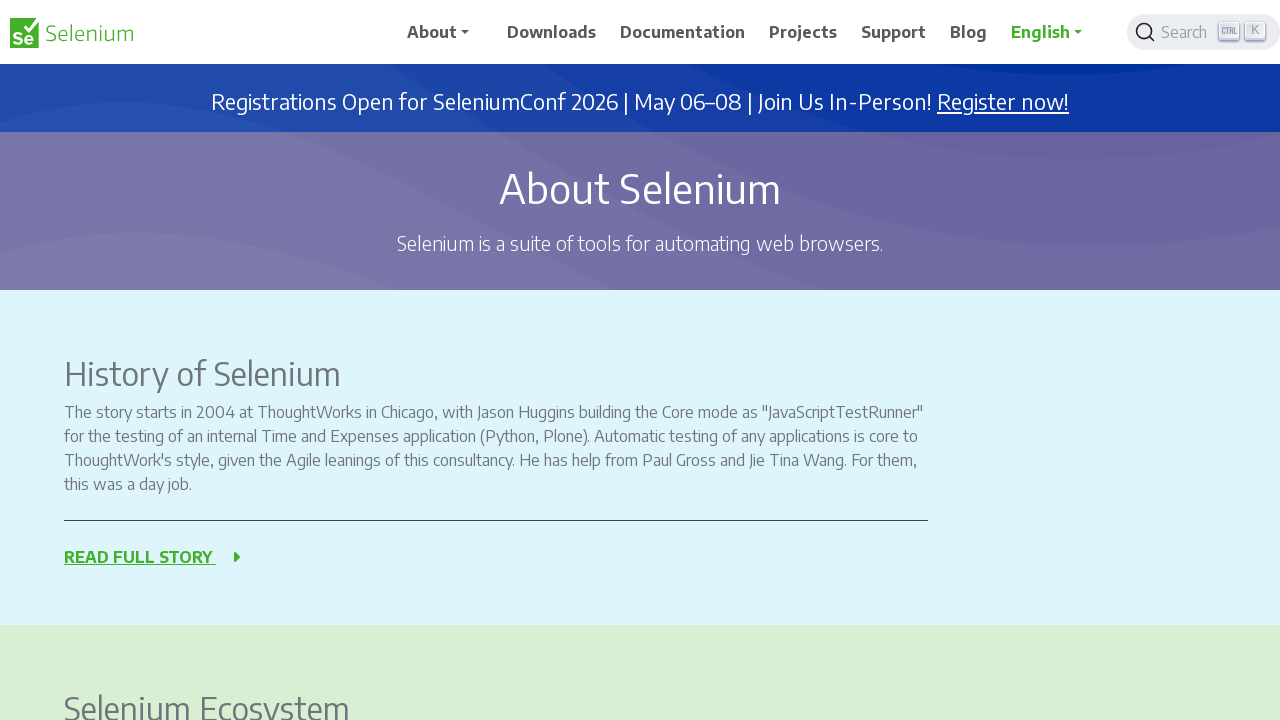

Navigated back in browser history
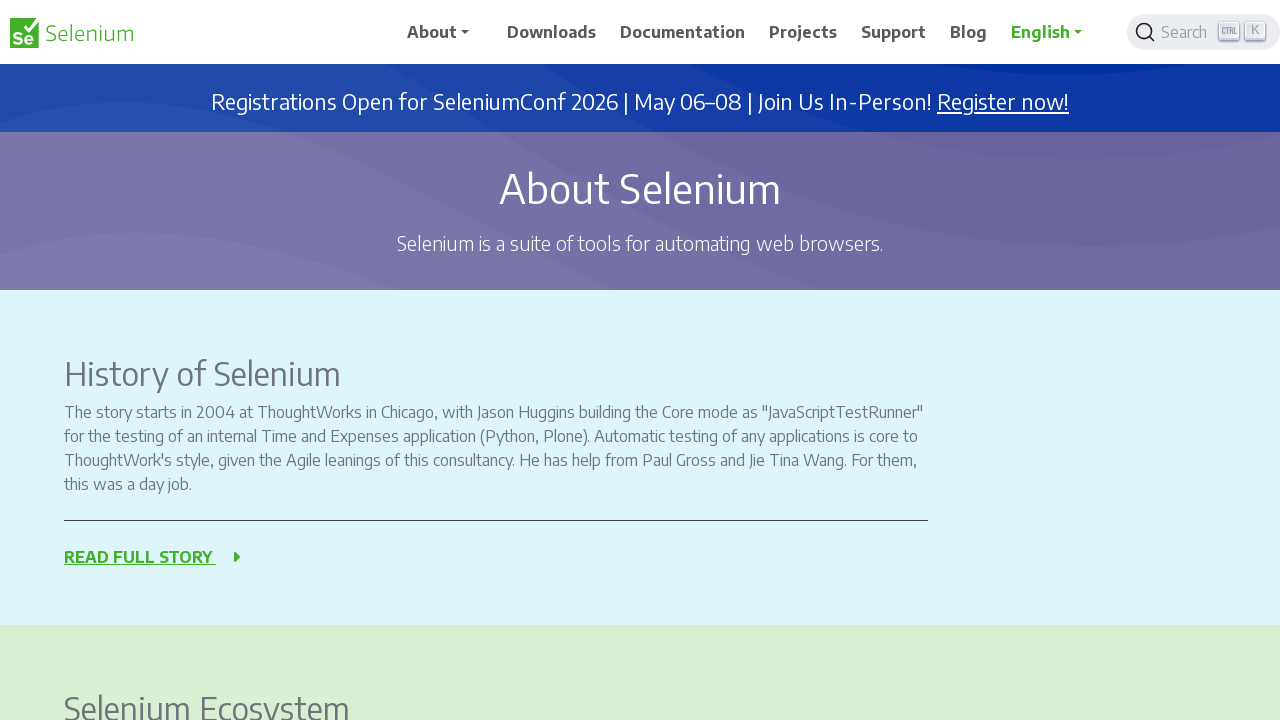

Navigated forward in browser history
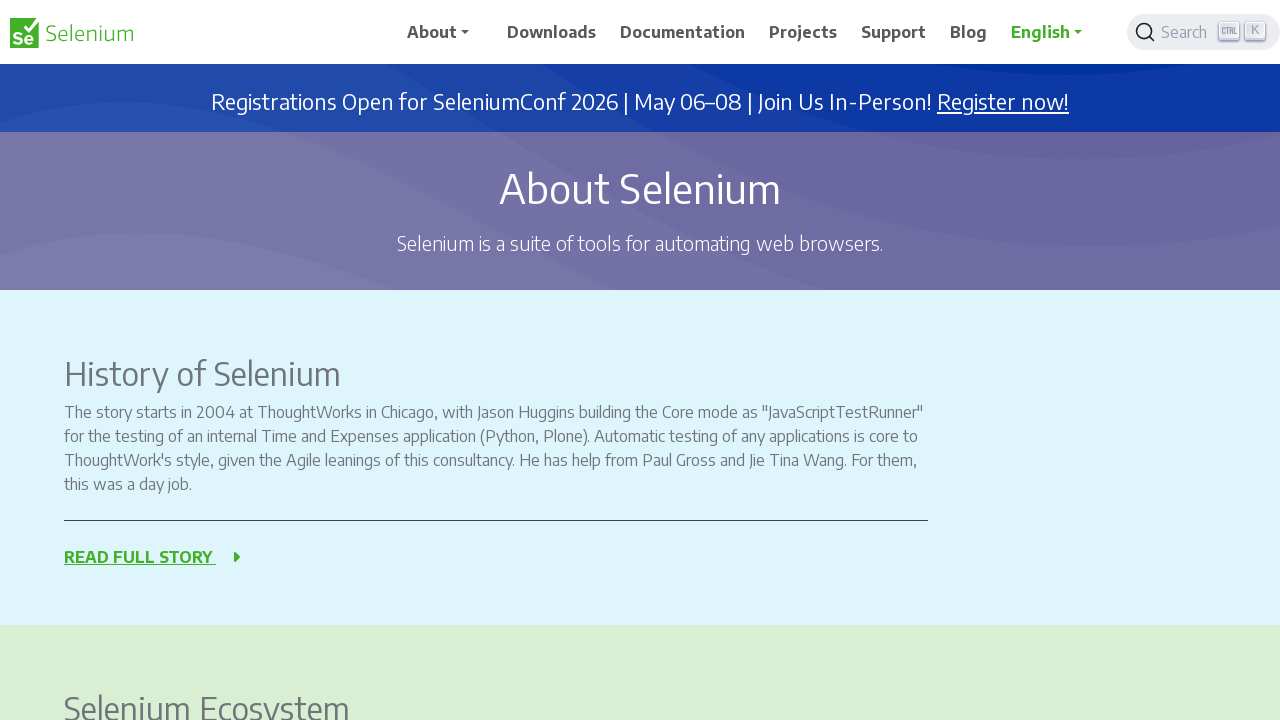

Refreshed the current page
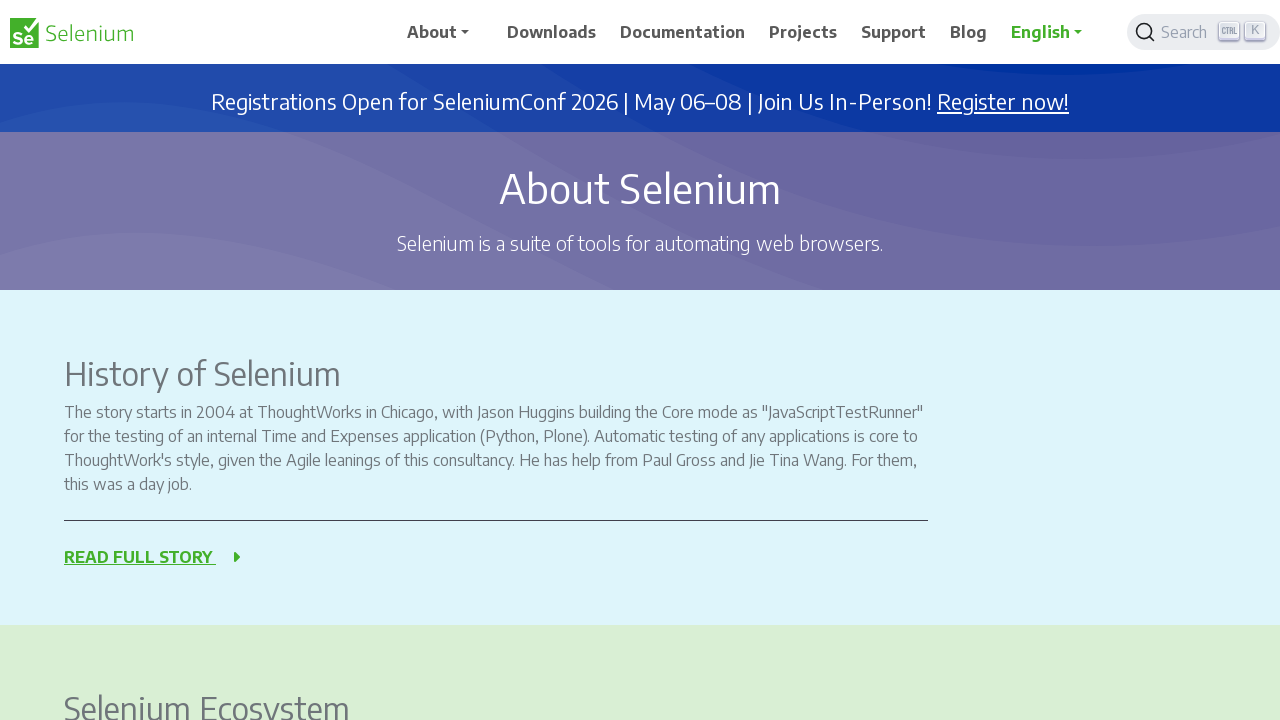

Navigated to https://www.seleniumeasy.com
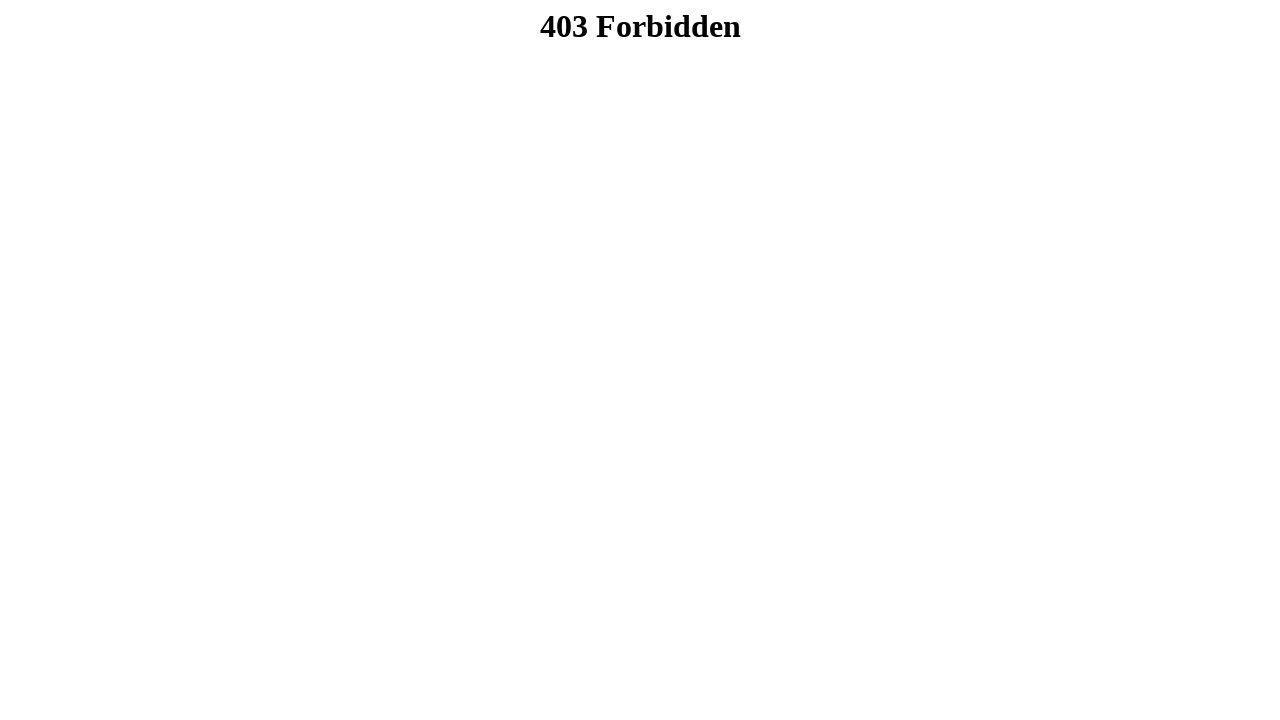

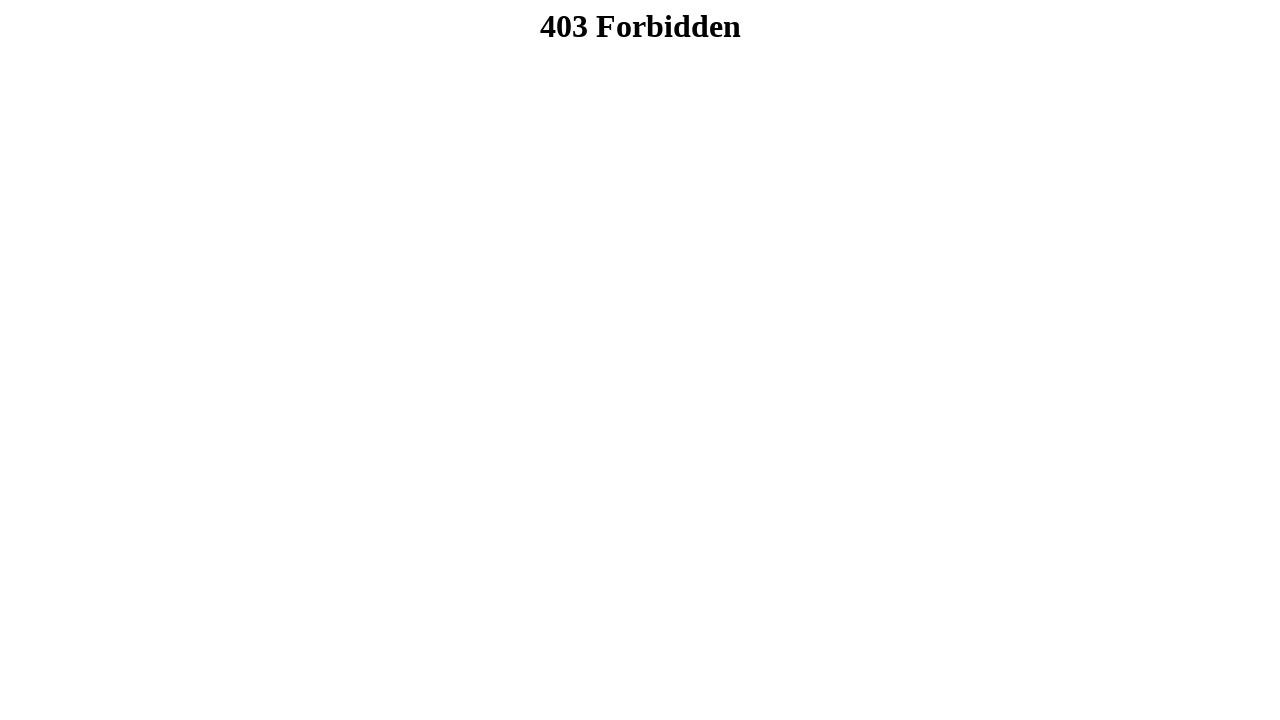